Tests alert handling by clicking a button that triggers a JavaScript alert and then accepting/dismissing the alert

Starting URL: https://demo.automationtesting.in/Alerts.html

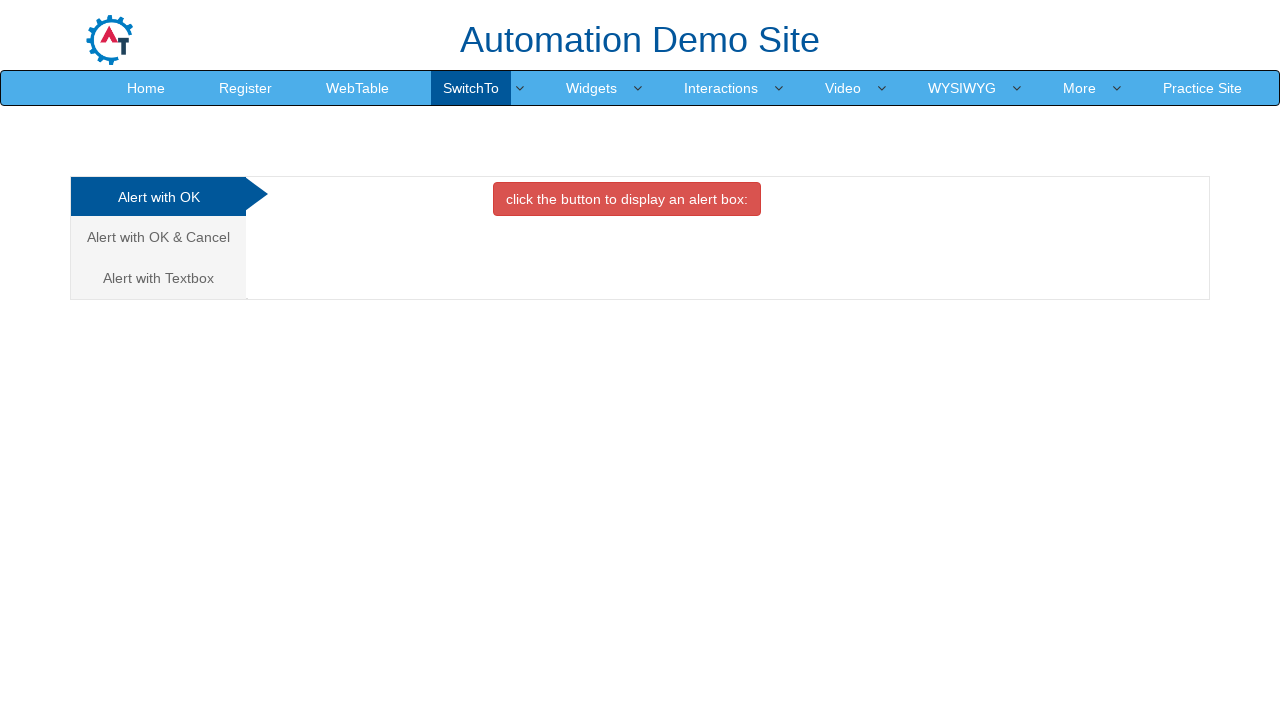

Clicked button that triggers JavaScript alert at (627, 199) on //*[@onclick="alertbox()"]
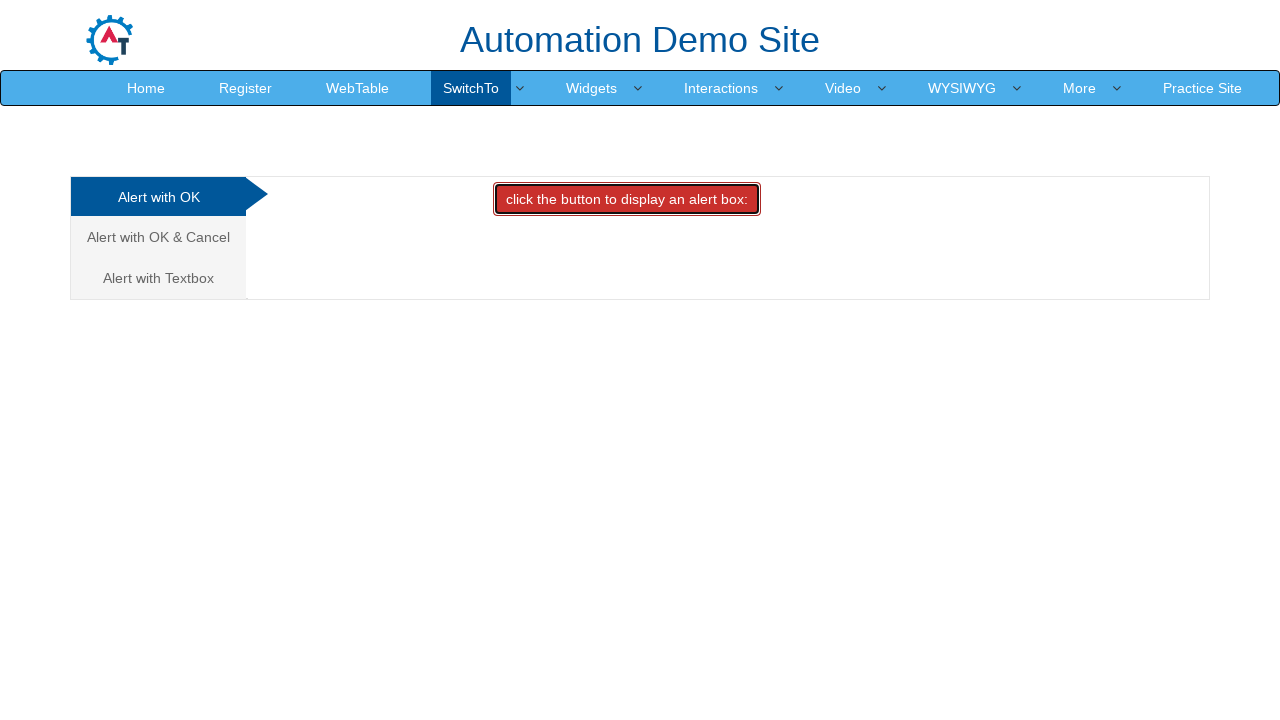

Set up dialog handler to accept alerts
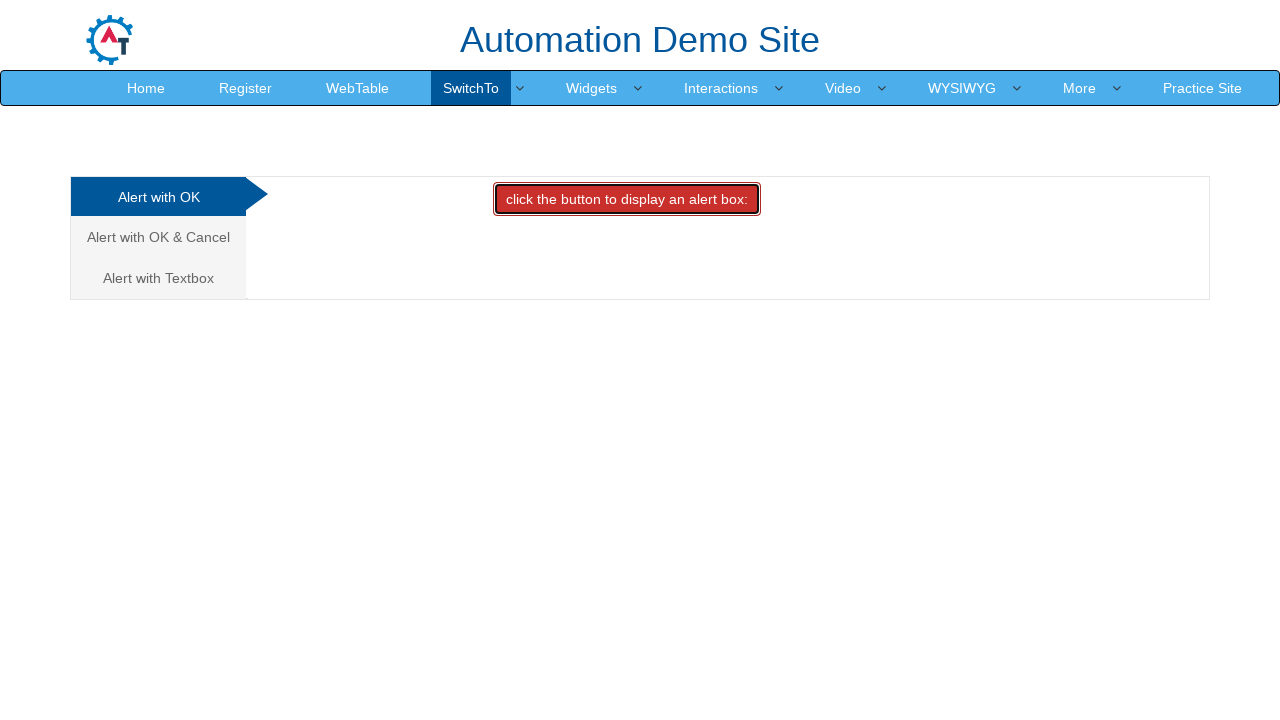

Clicked alert trigger button again and accepted the dialog at (627, 199) on [onclick='alertbox()']
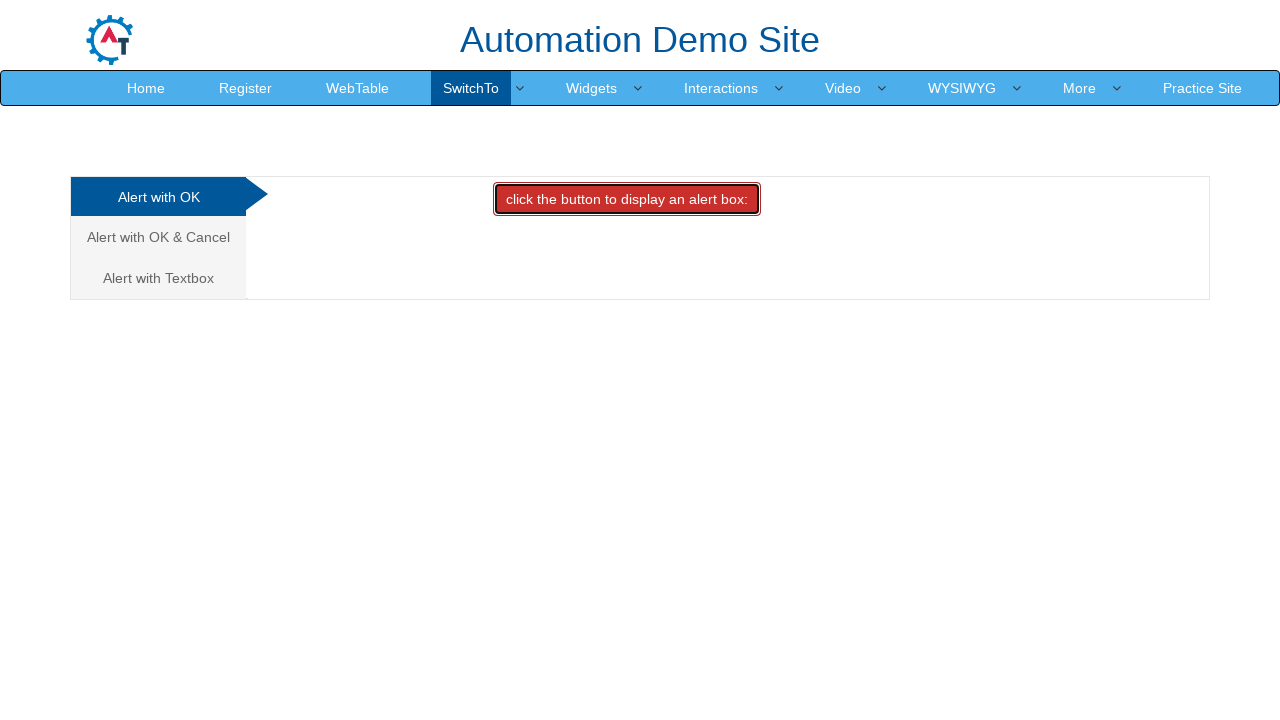

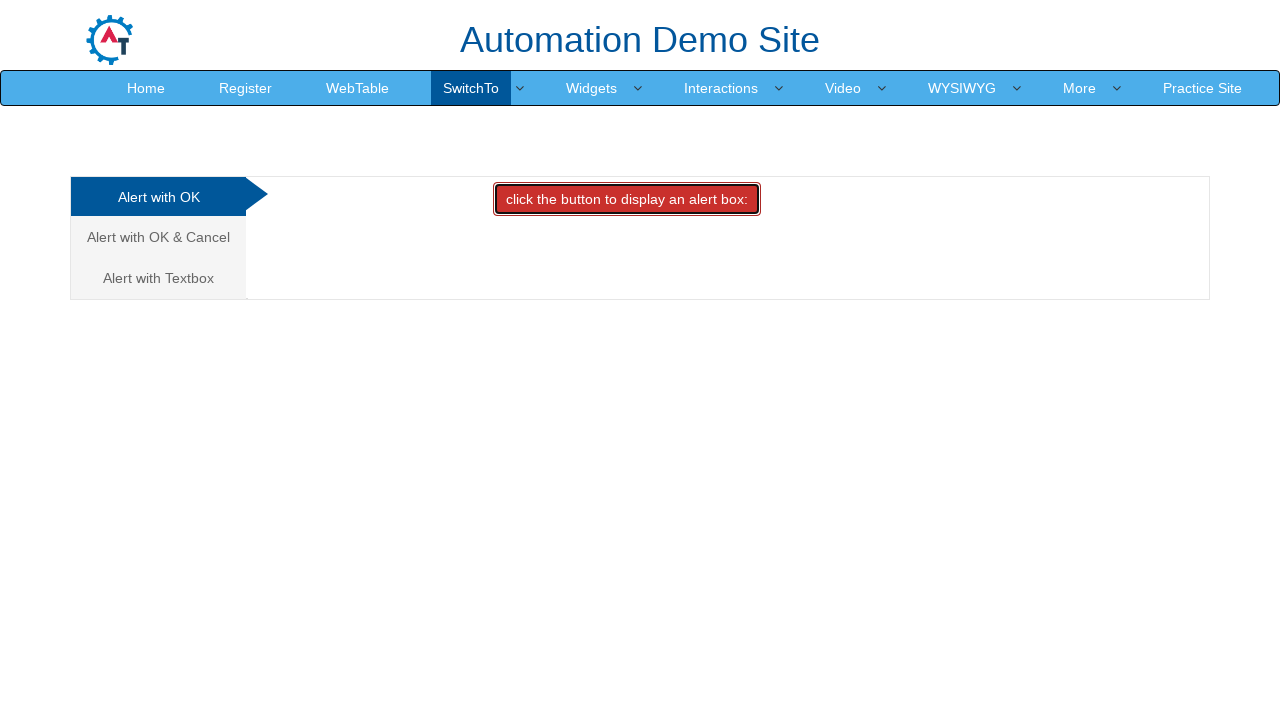